Clicks a timer alert button that shows an alert after 5 seconds and accepts it

Starting URL: https://demoqa.com/alerts

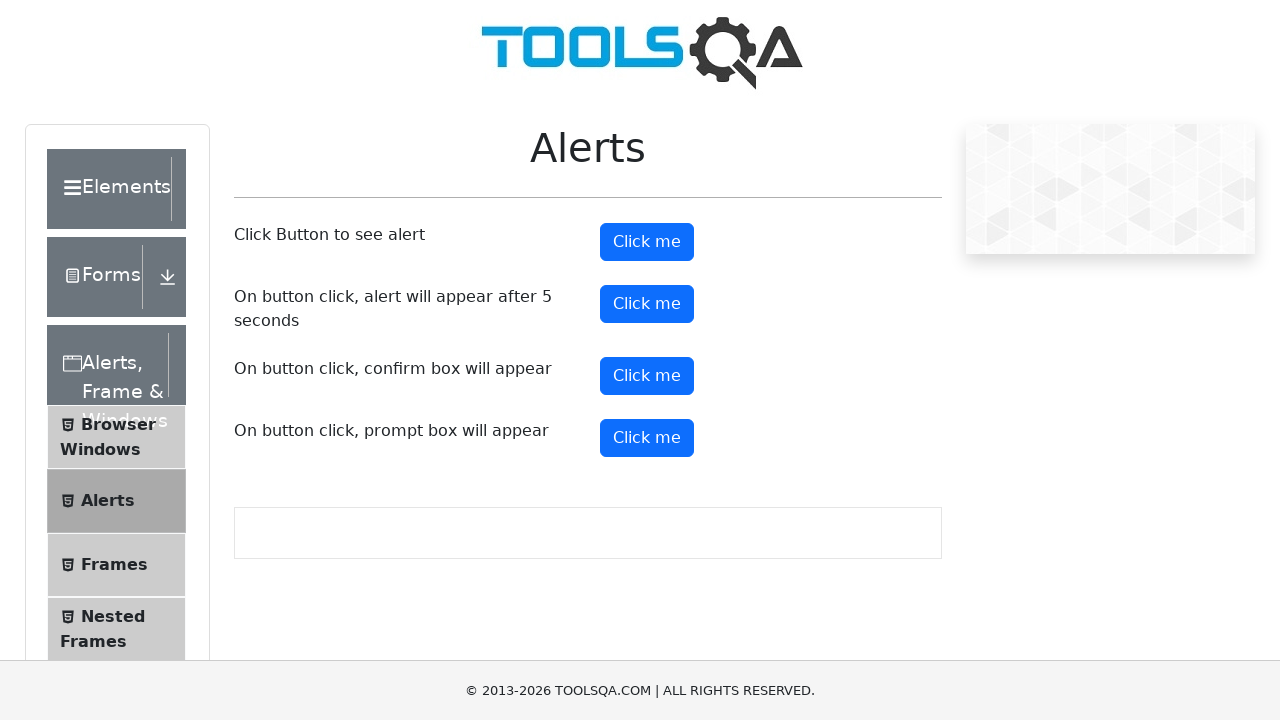

Set up dialog handler to accept alerts
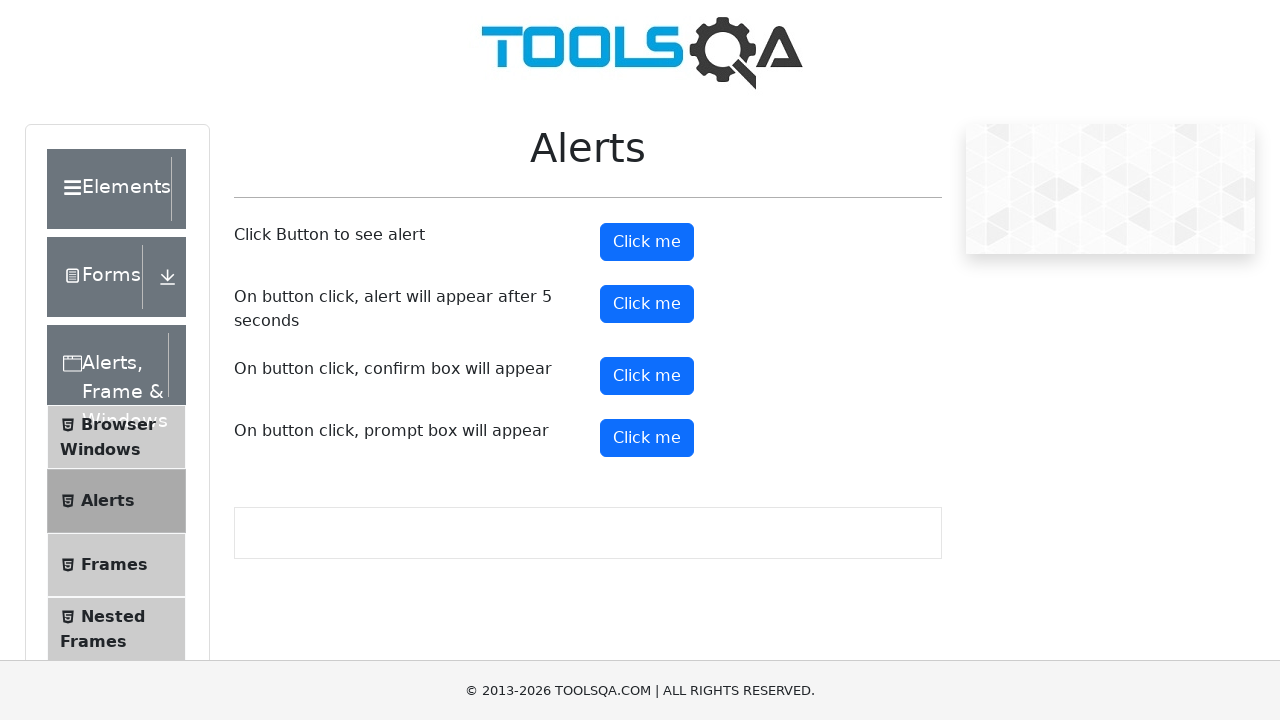

Clicked the timer alert button at (647, 304) on #timerAlertButton
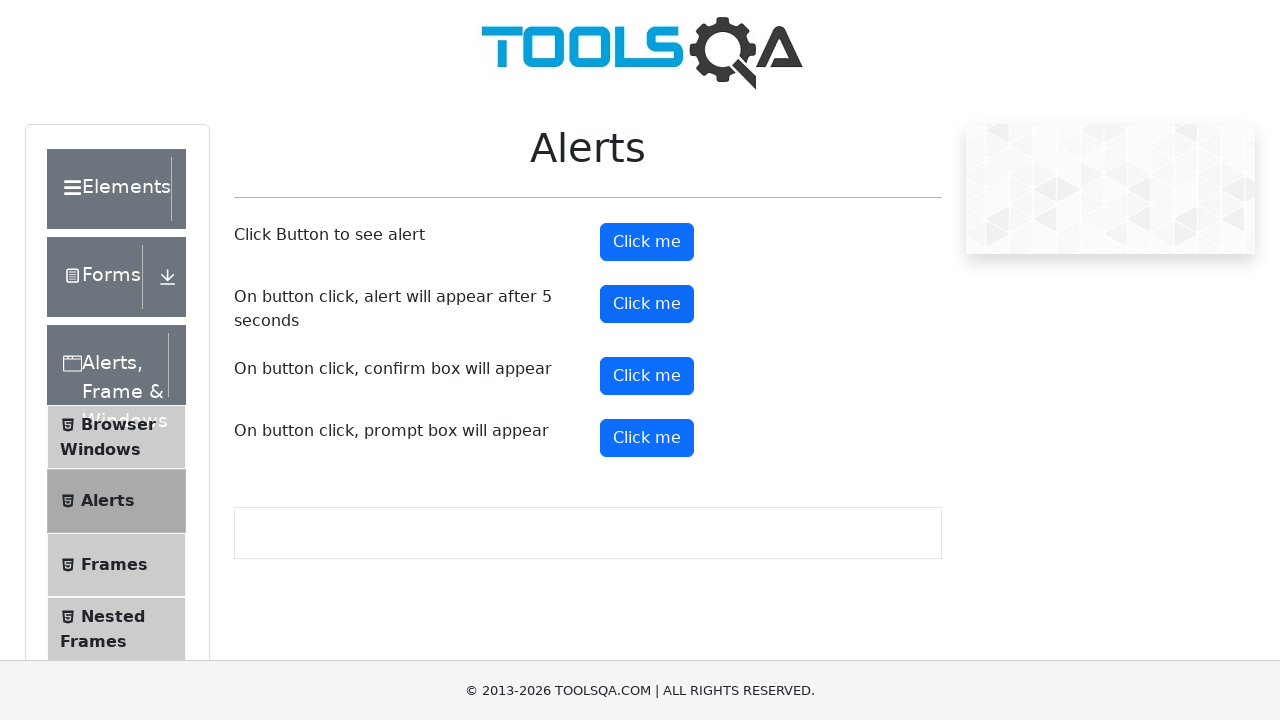

Waited 6 seconds for alert to appear and be automatically accepted
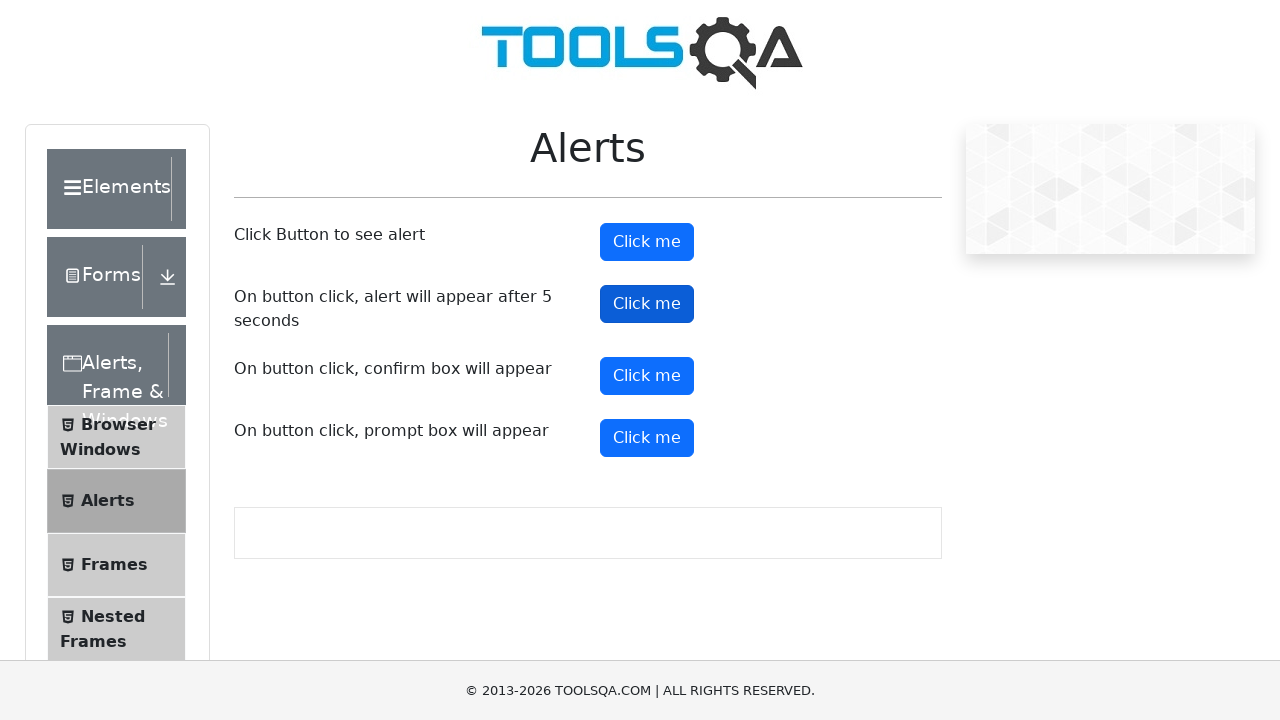

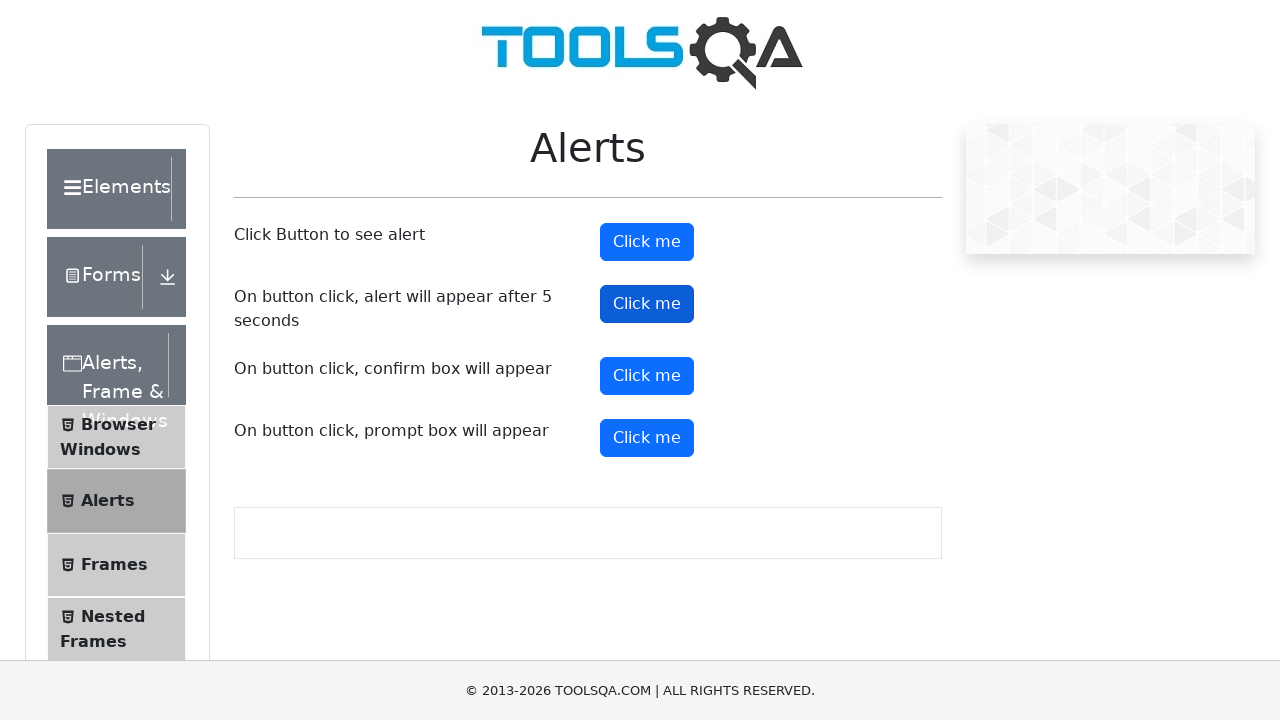